Fills out and submits a contact form with name, email, contact number, subject, and message

Starting URL: https://techcanvass.com/Contact-Techcanvass.aspx

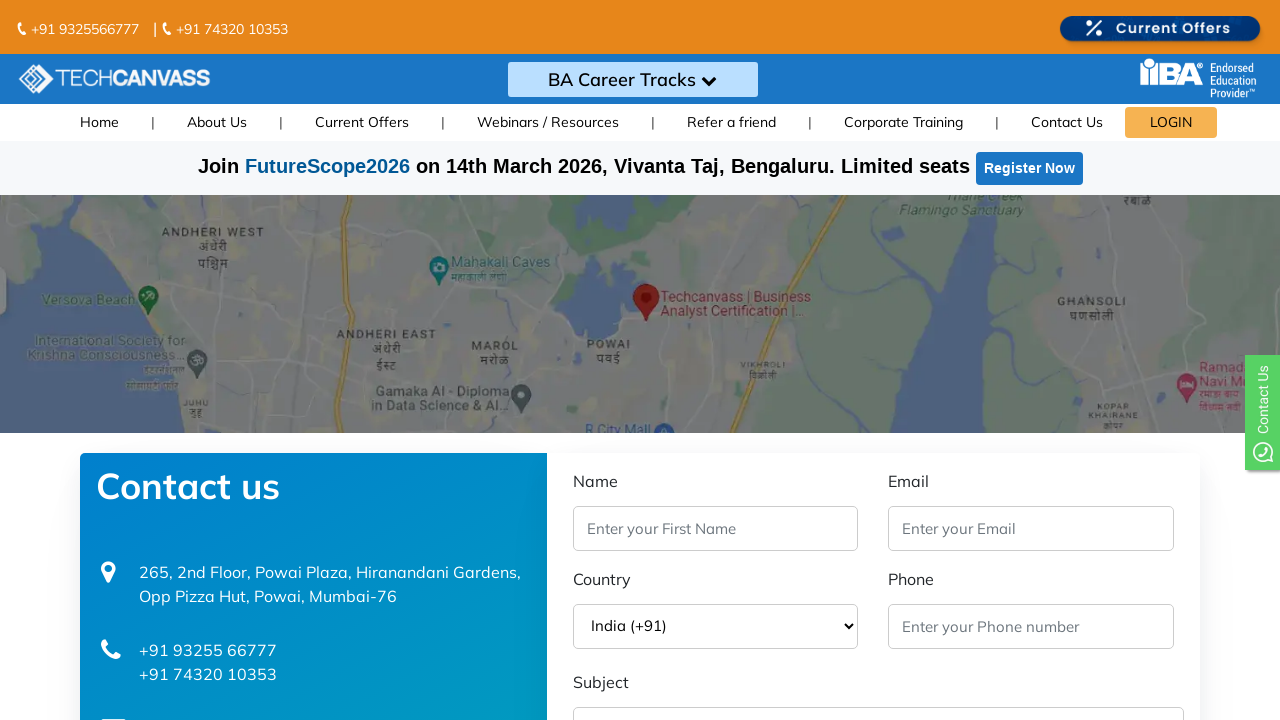

Navigated to contact form page
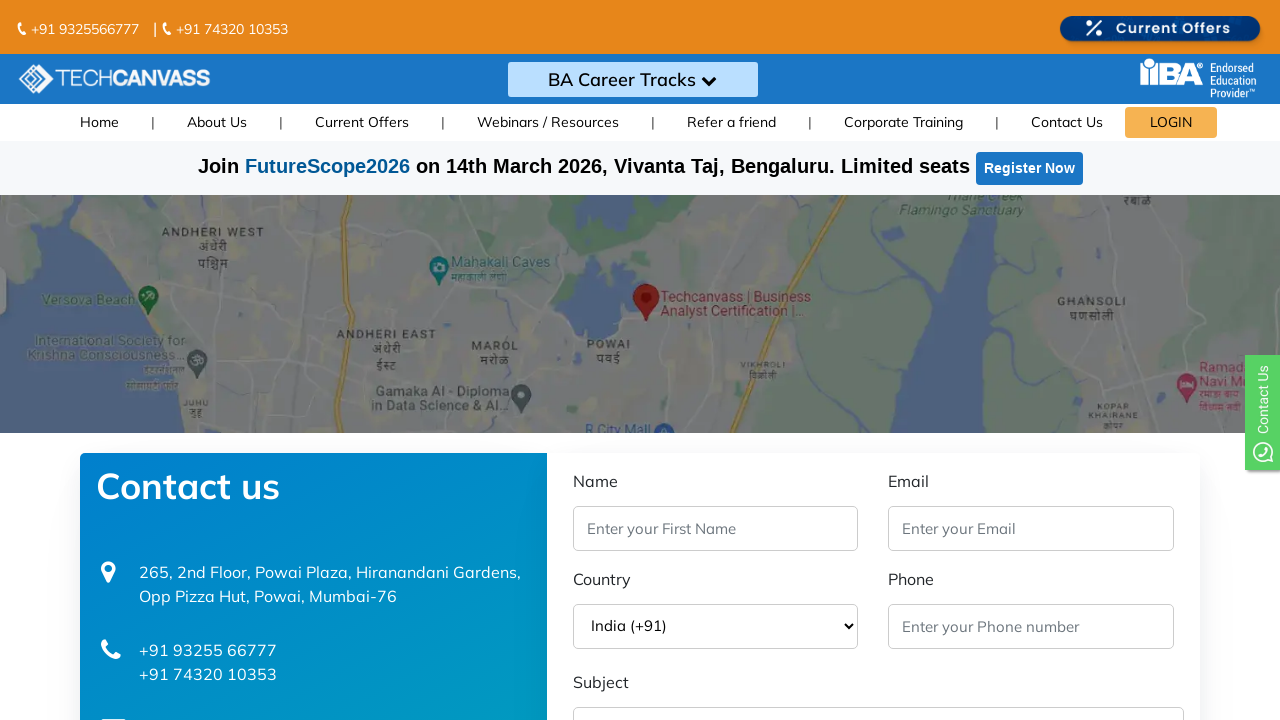

Filled name field with 'John Michael Anderson' on //*[@id="txtName"]
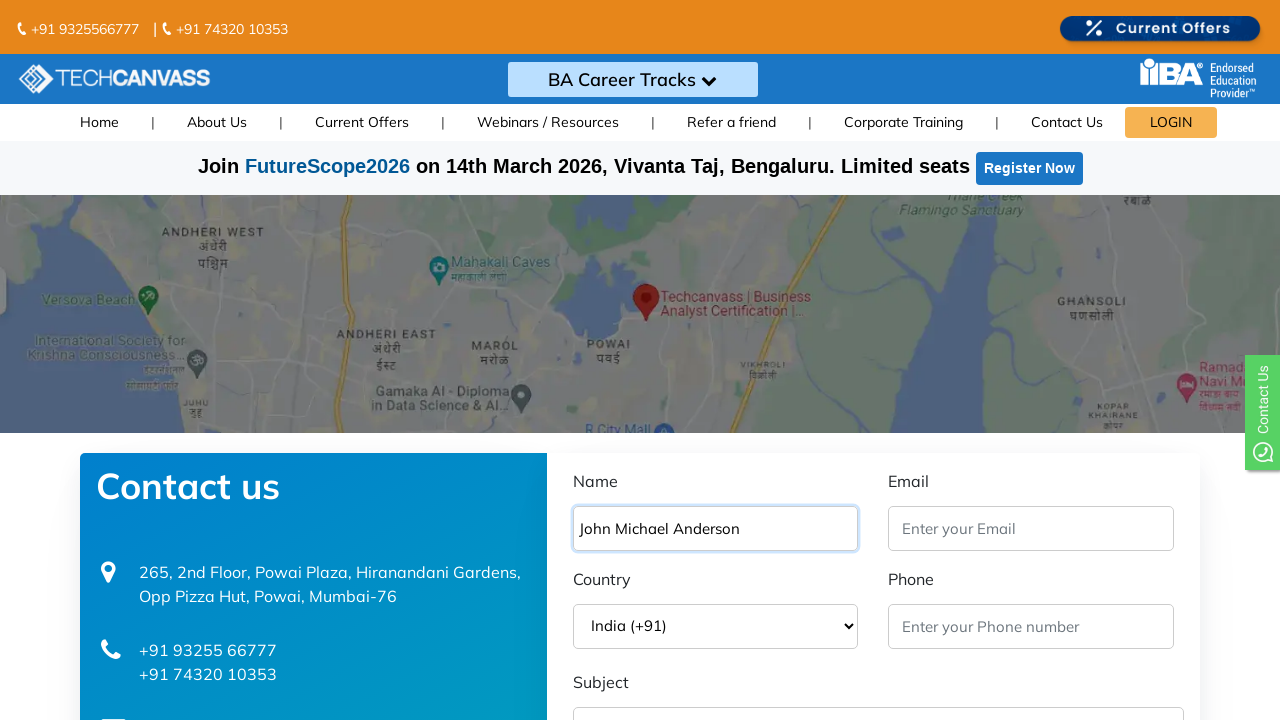

Filled email field with 'john.anderson2024@gmail.com' on #txtEmail
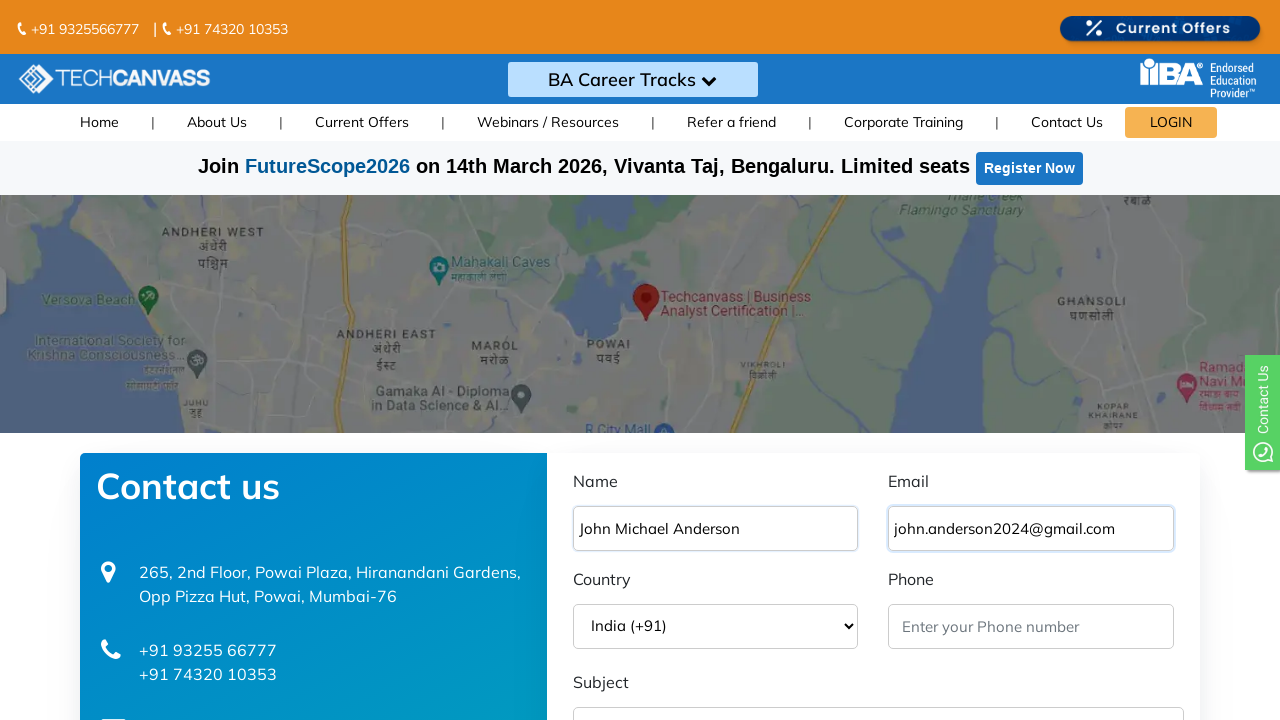

Filled contact number field with '9876543210' on #txtContact
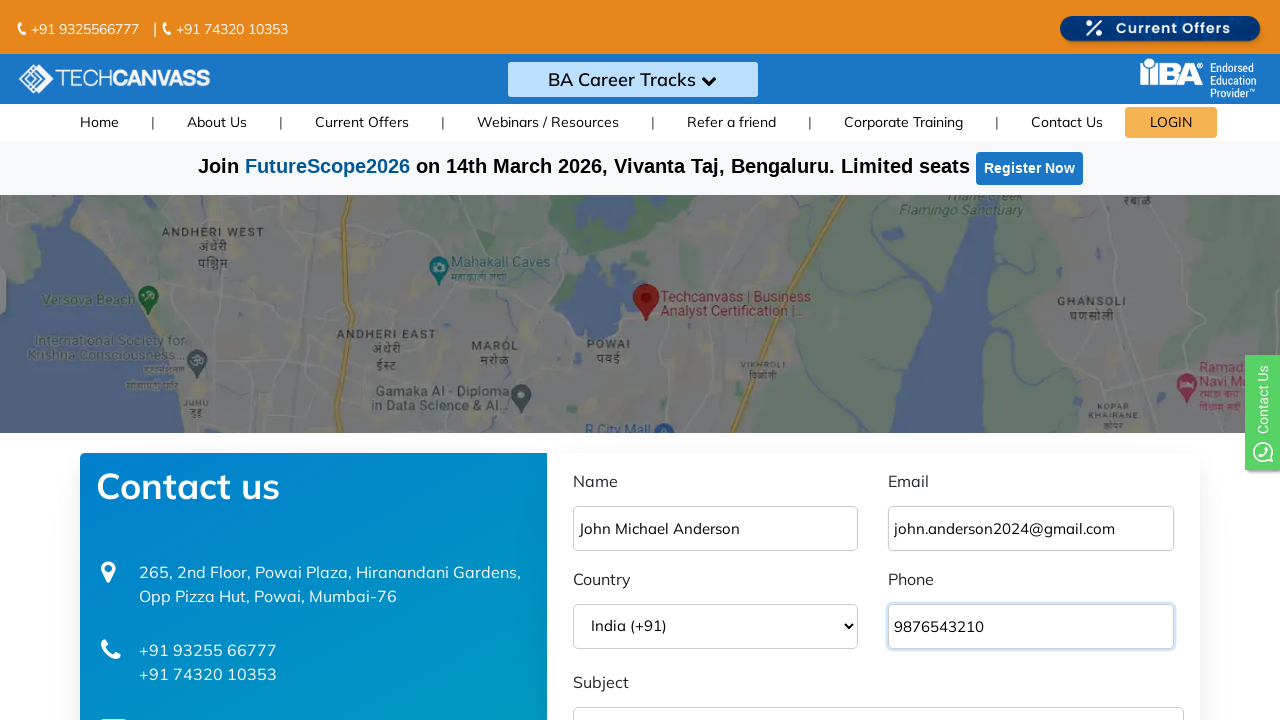

Selected 'Webinar Enquiry' from subject dropdown on #ddlSubject
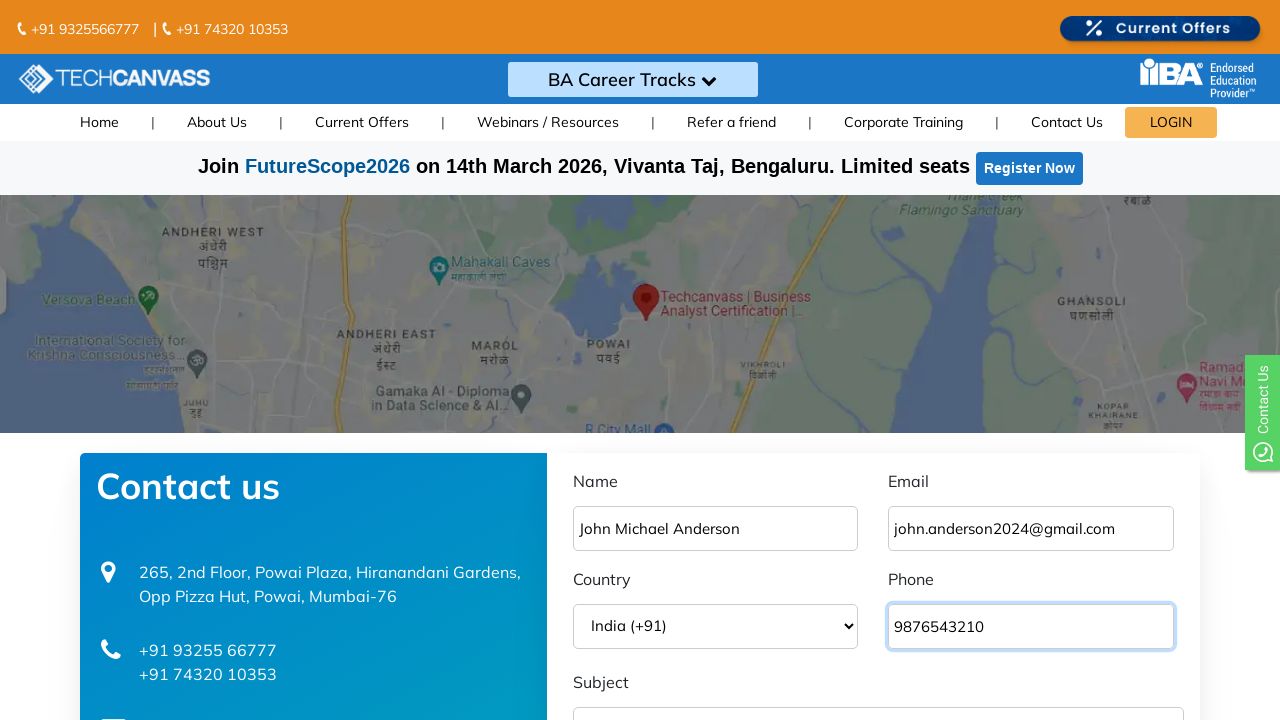

Filled message field with course inquiry text on #txtMessage
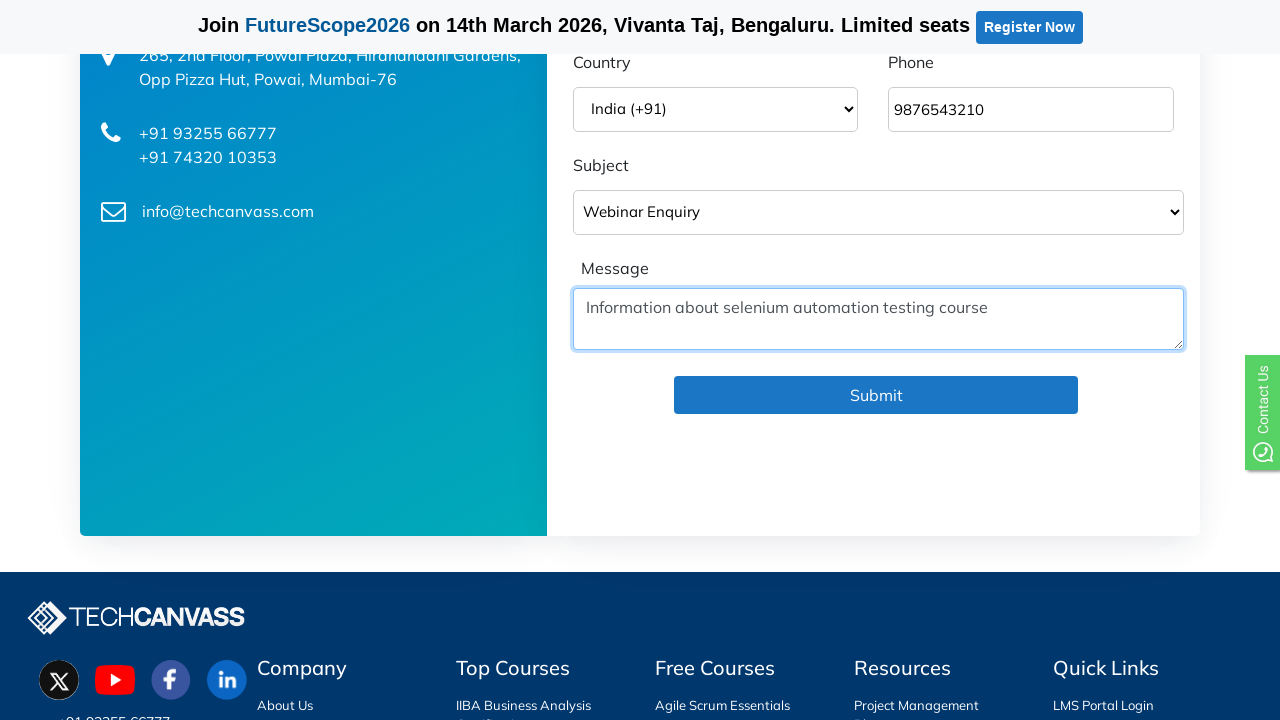

Clicked submit button to send contact form at (876, 395) on input[name="btnSubmit"]
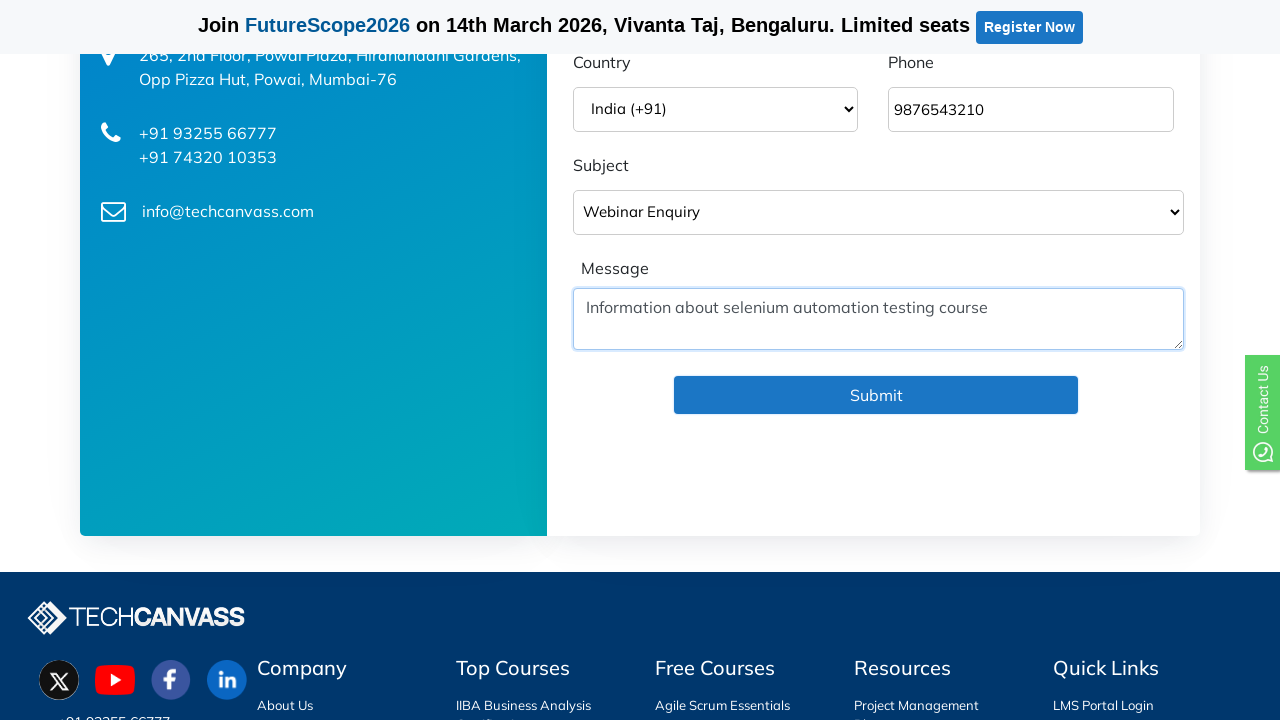

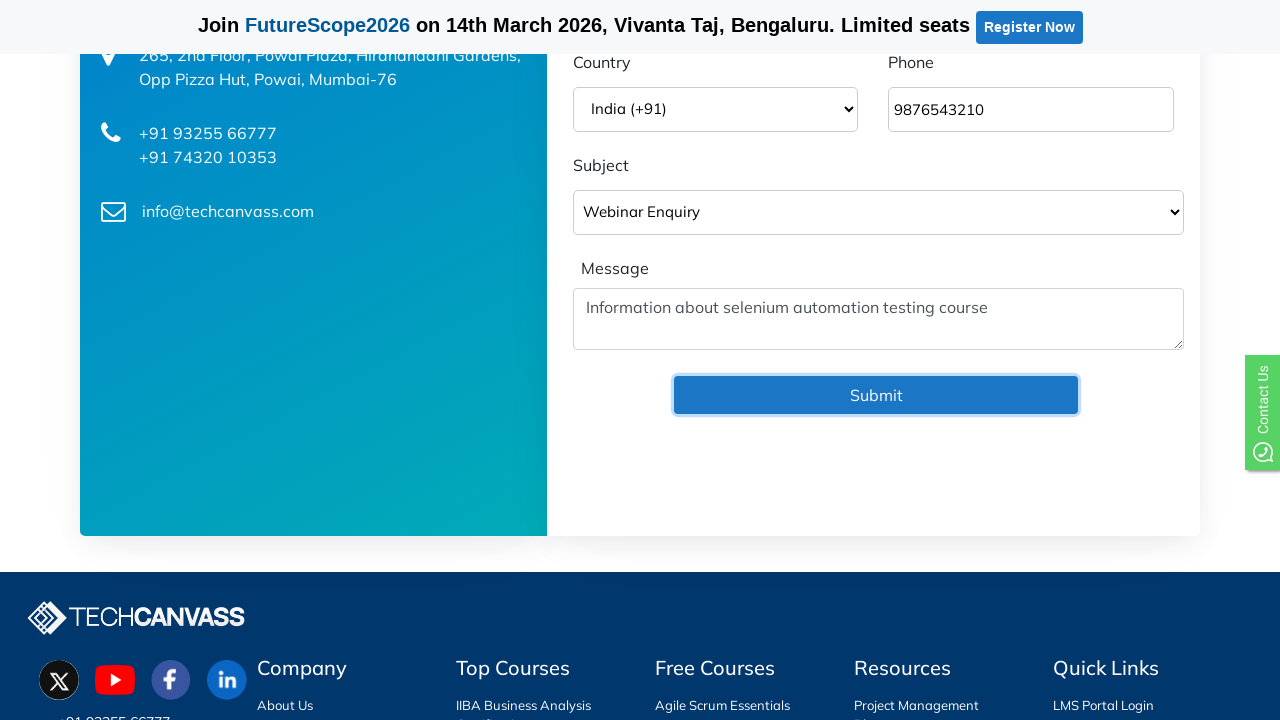